Tests clicking a JavaScript Prompt button, entering text into the prompt dialog and accepting it, then verifies the entered text is displayed.

Starting URL: https://the-internet.herokuapp.com/javascript_alerts

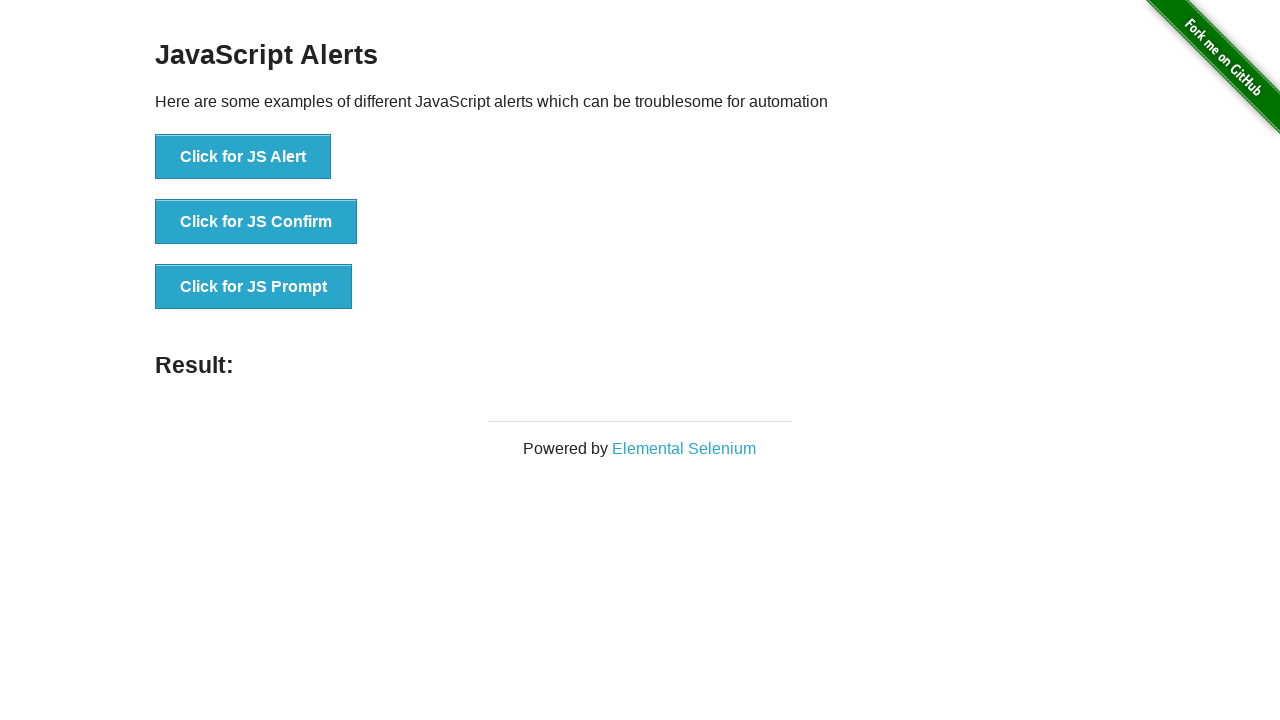

Set up dialog handler to accept prompt with text 'abc123'
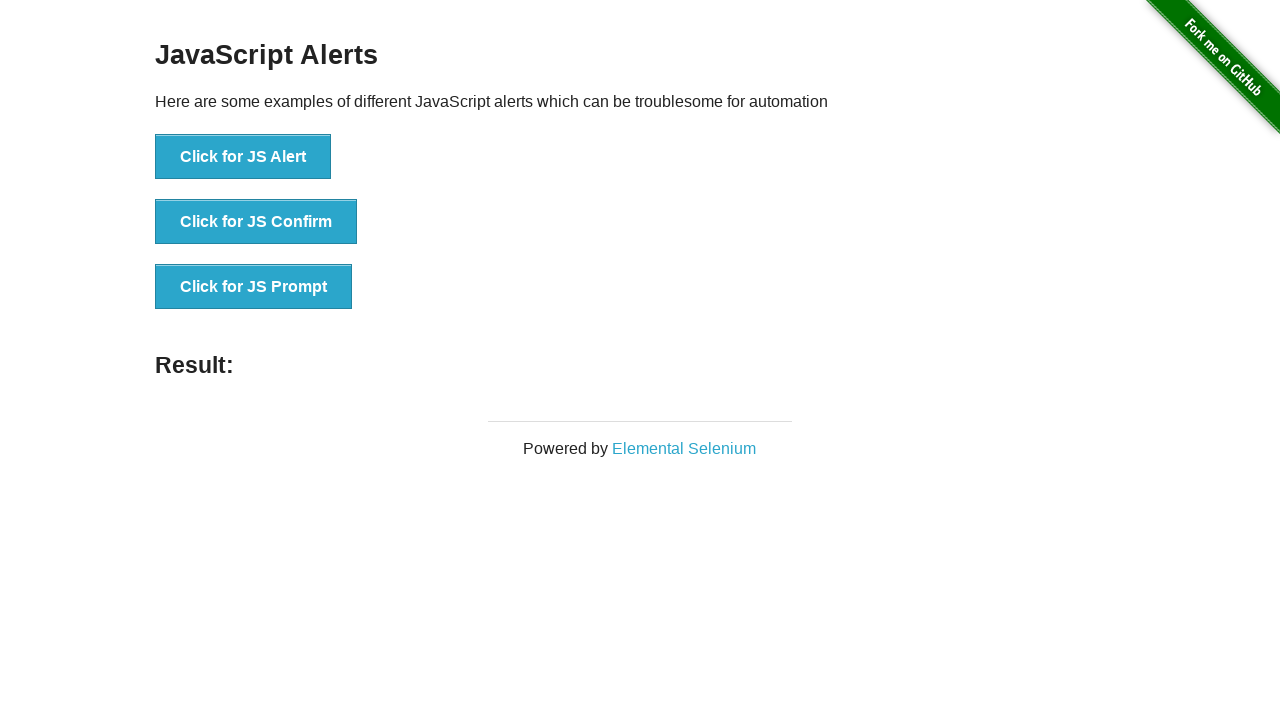

Clicked JavaScript Prompt button at (254, 287) on xpath=//*[@id='content']/div/ul/li[3]/button
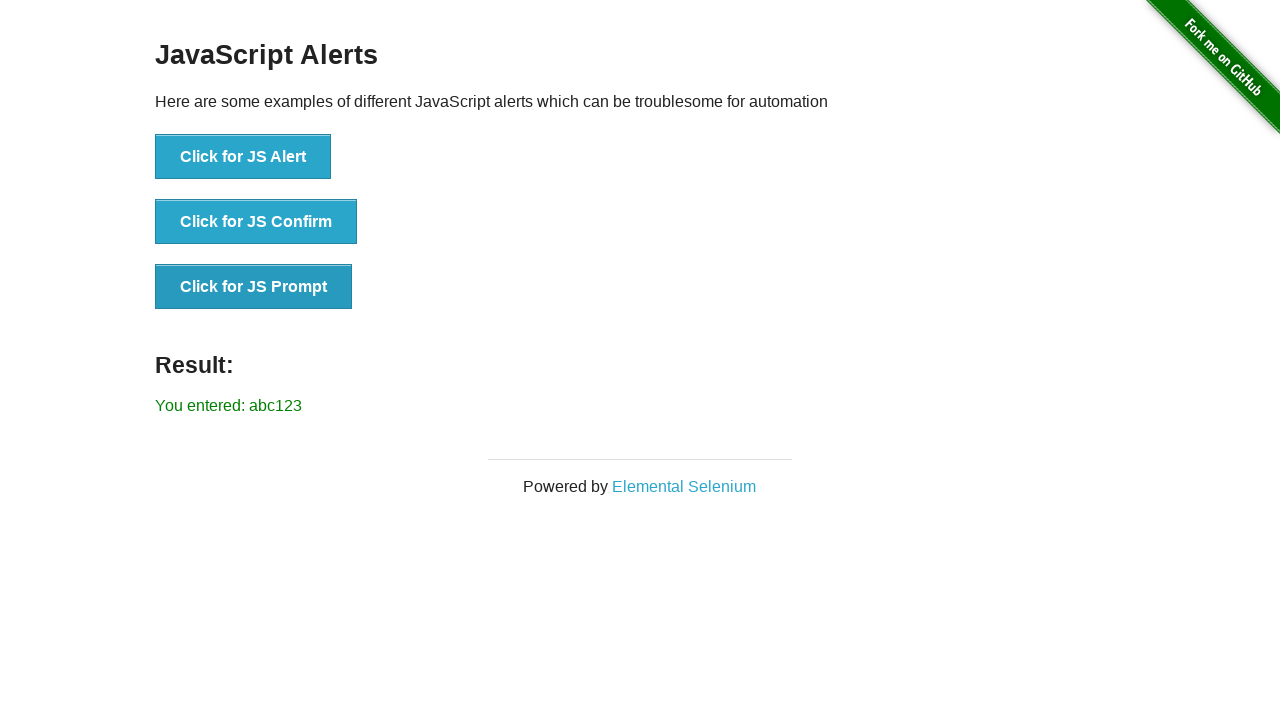

Result message appeared after accepting prompt with 'abc123'
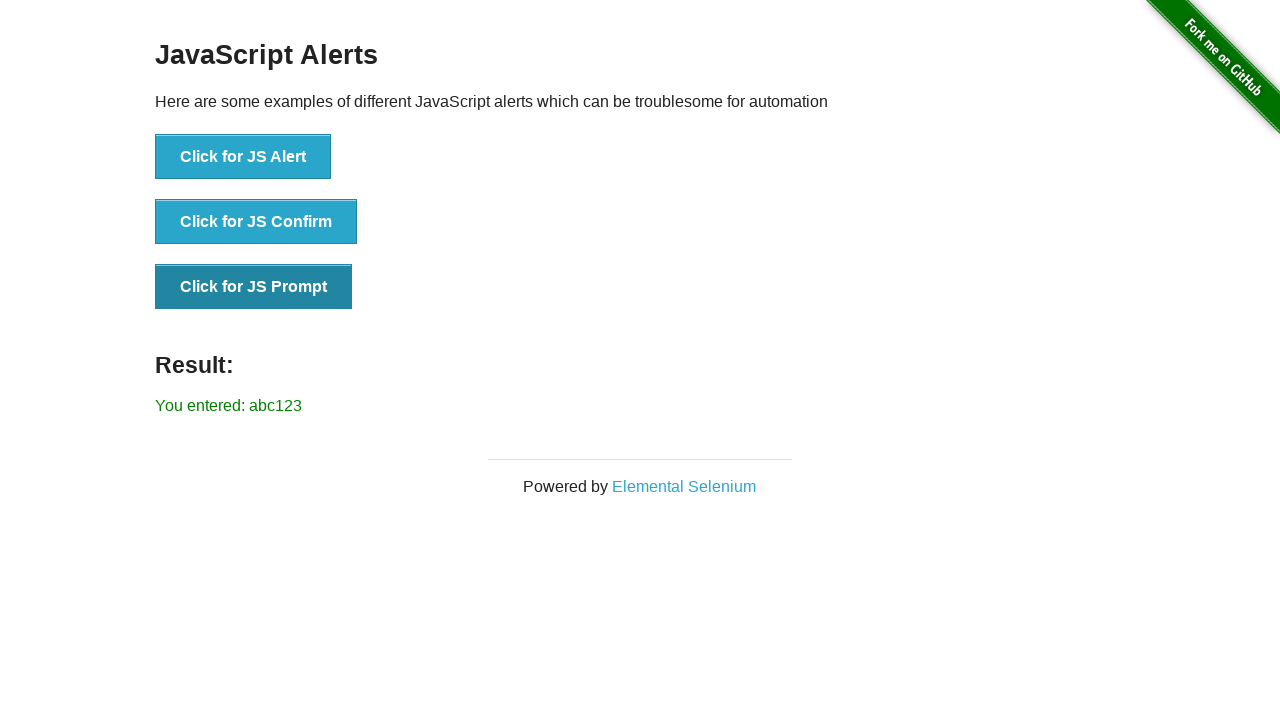

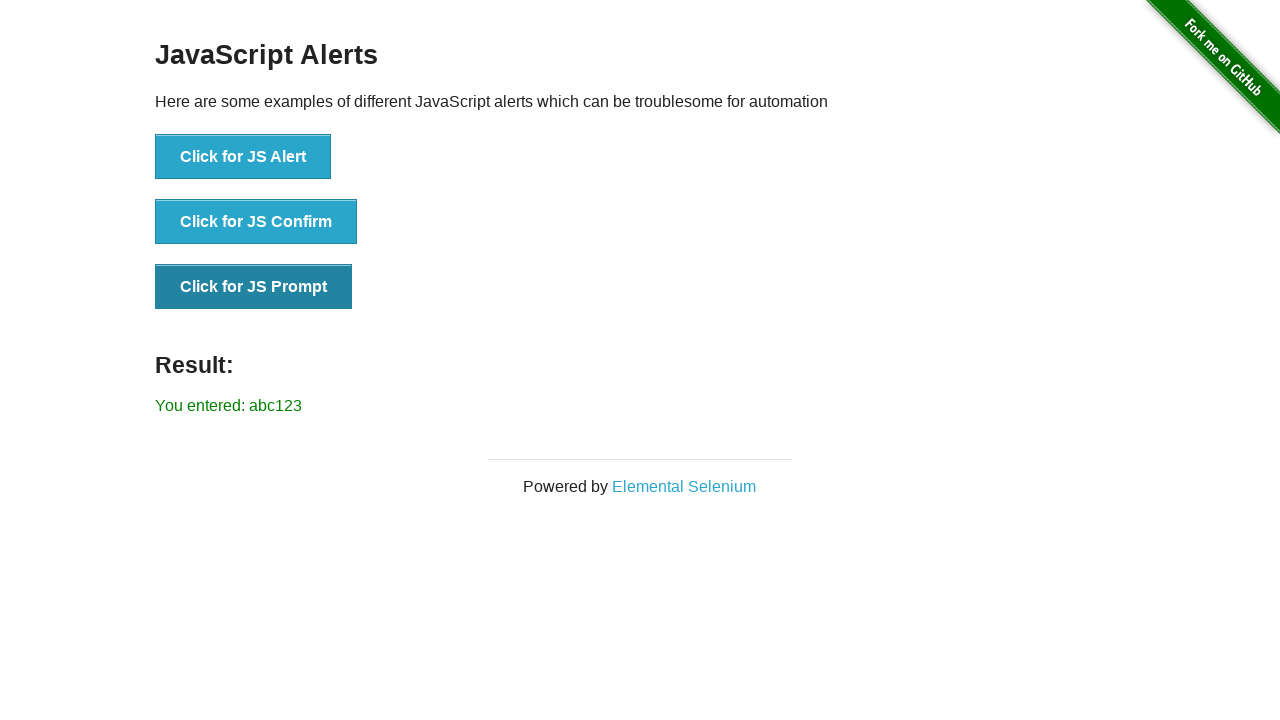